Tests character validation form with a valid 7-character alphabetic input and verifies the validation message shows "Valid Value"

Starting URL: https://testpages.eviltester.com/styled/apps/7charval/simple7charvalidation.html

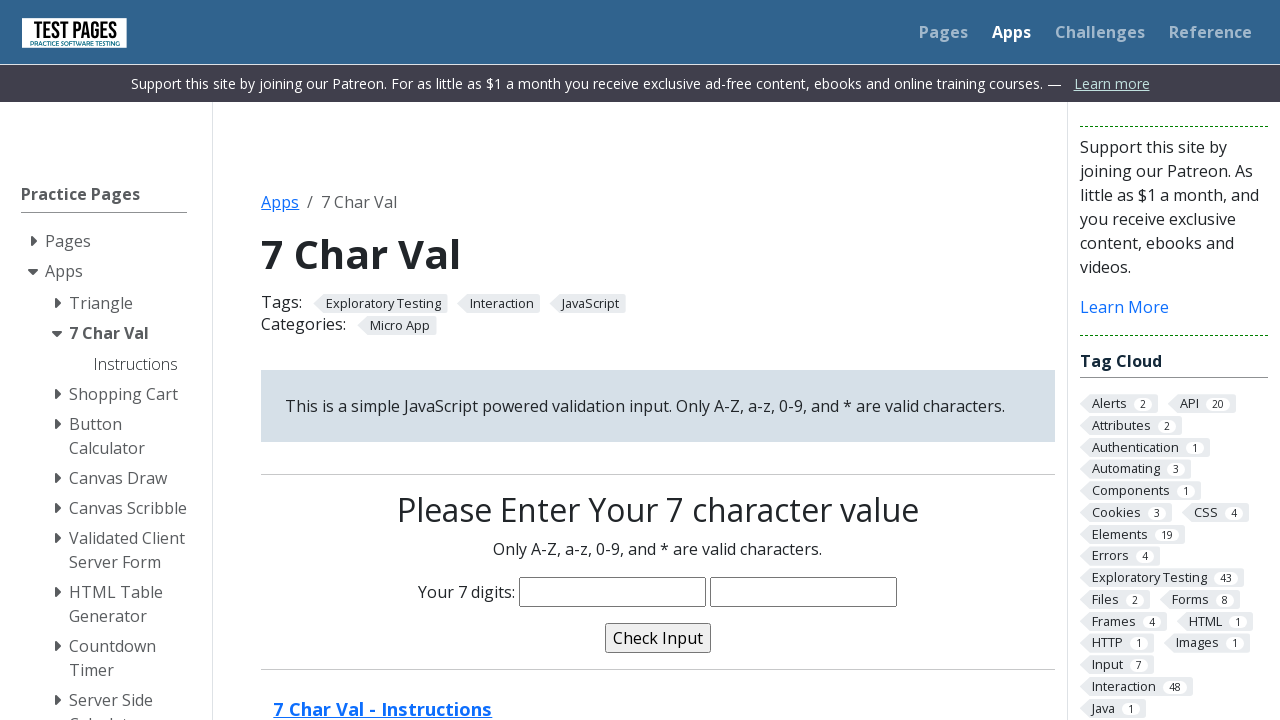

Filled character input field with valid 7-character alphabetic input 'abcdefg' on input[name='characters']
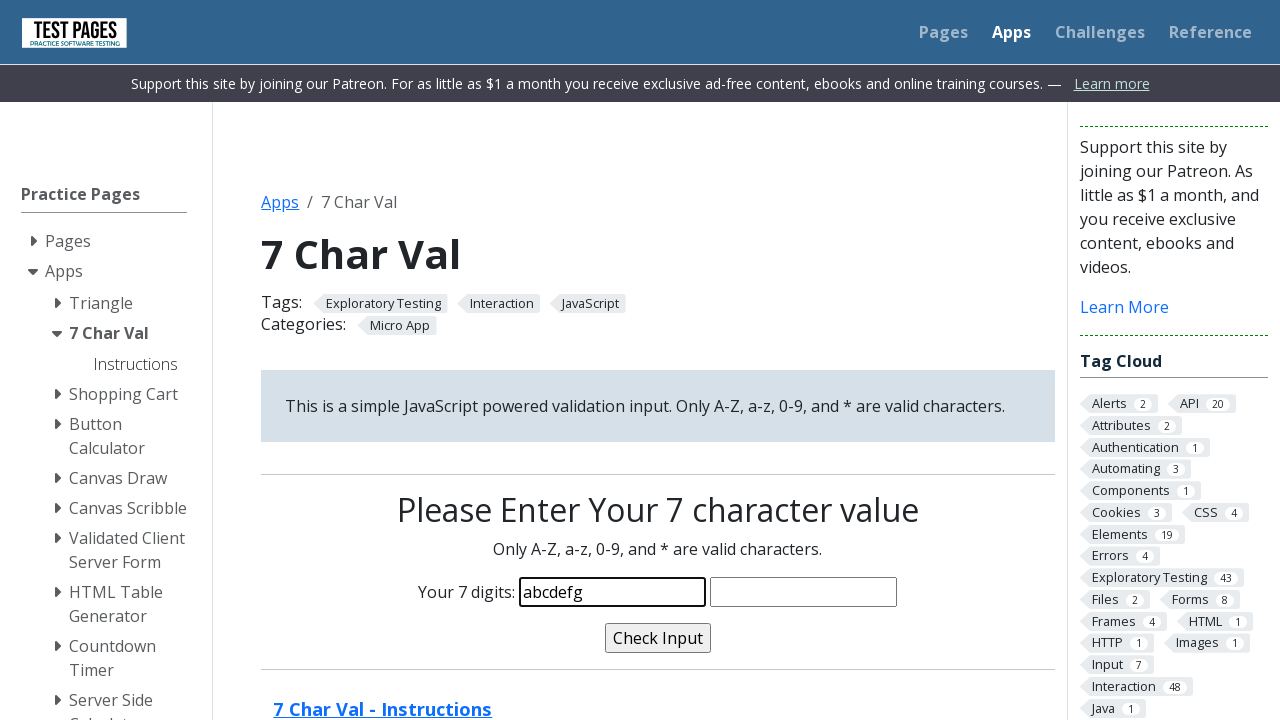

Clicked validate button to check input at (658, 638) on input[name='validate']
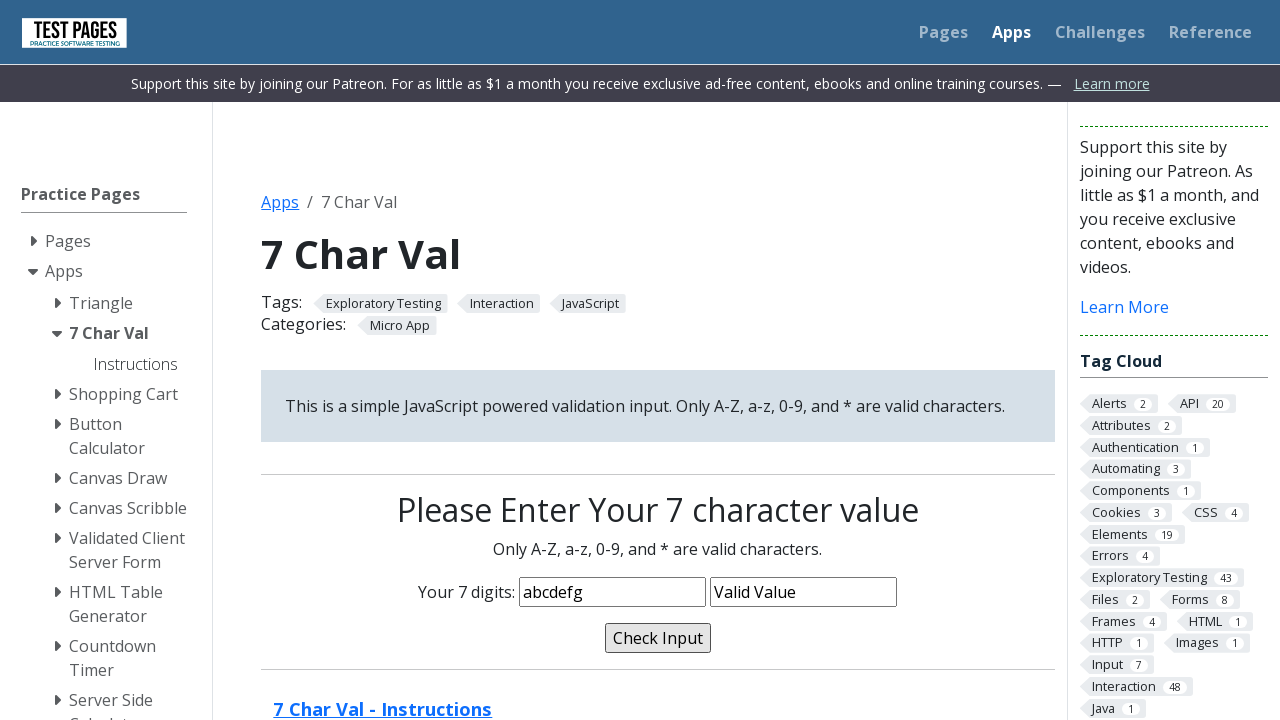

Located validation message element
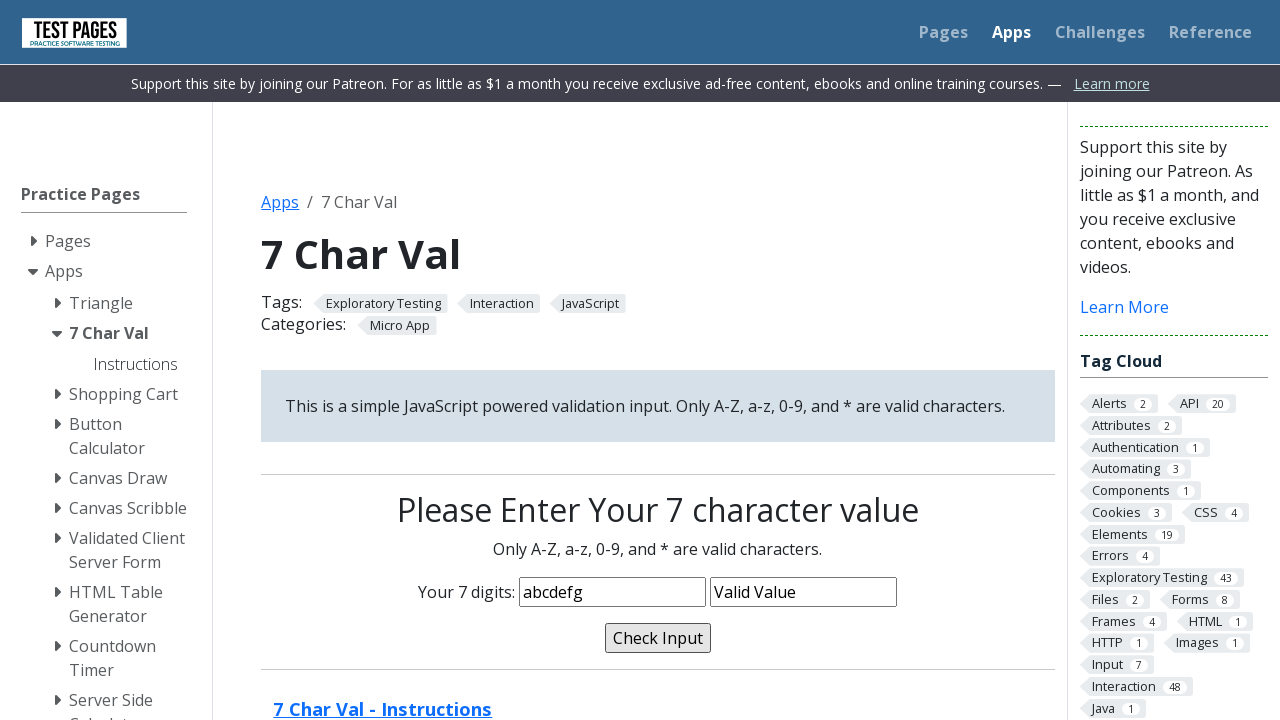

Verified validation message shows 'Valid Value' for valid input
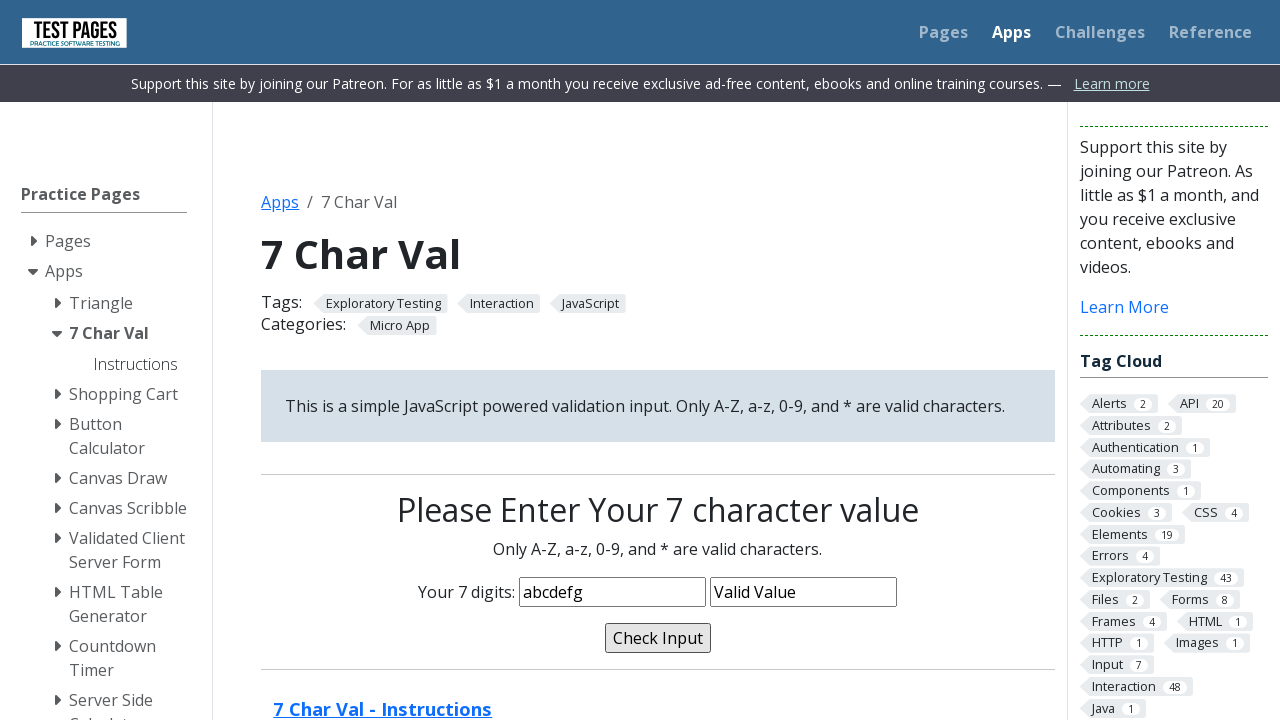

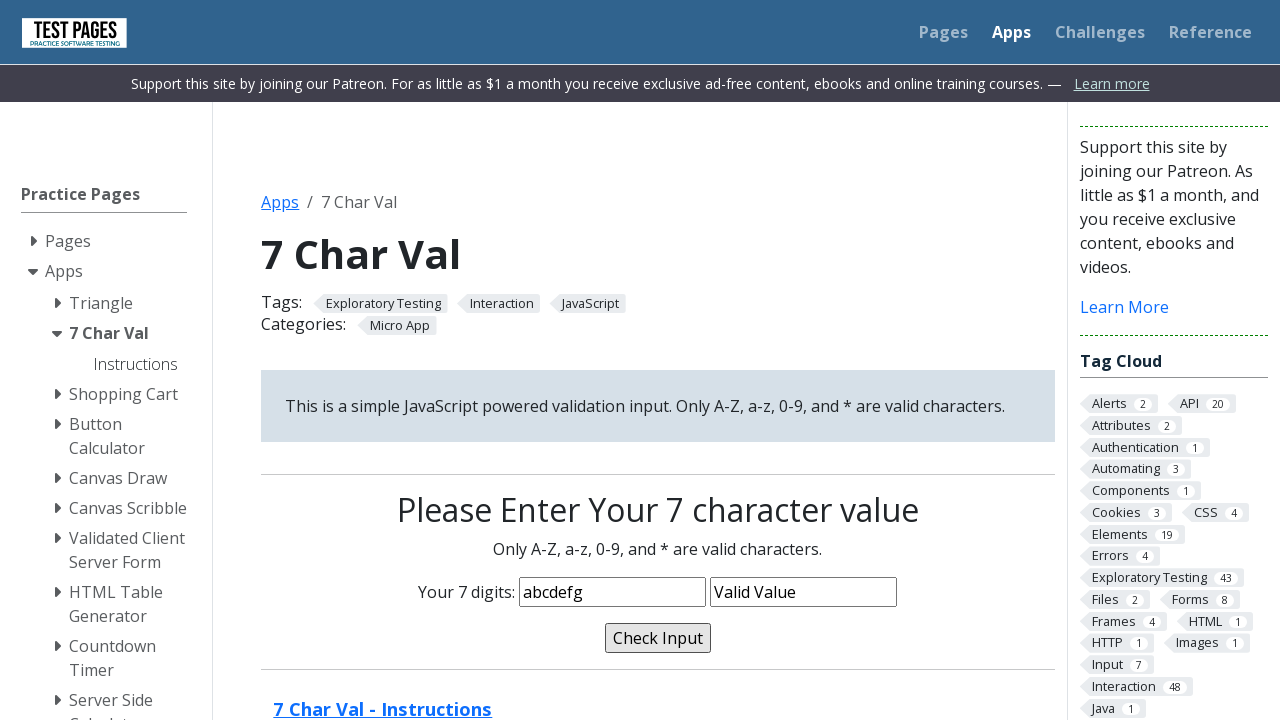